Tests marking all items as completed using the toggle-all checkbox after creating 3 todos

Starting URL: https://demo.playwright.dev/todomvc

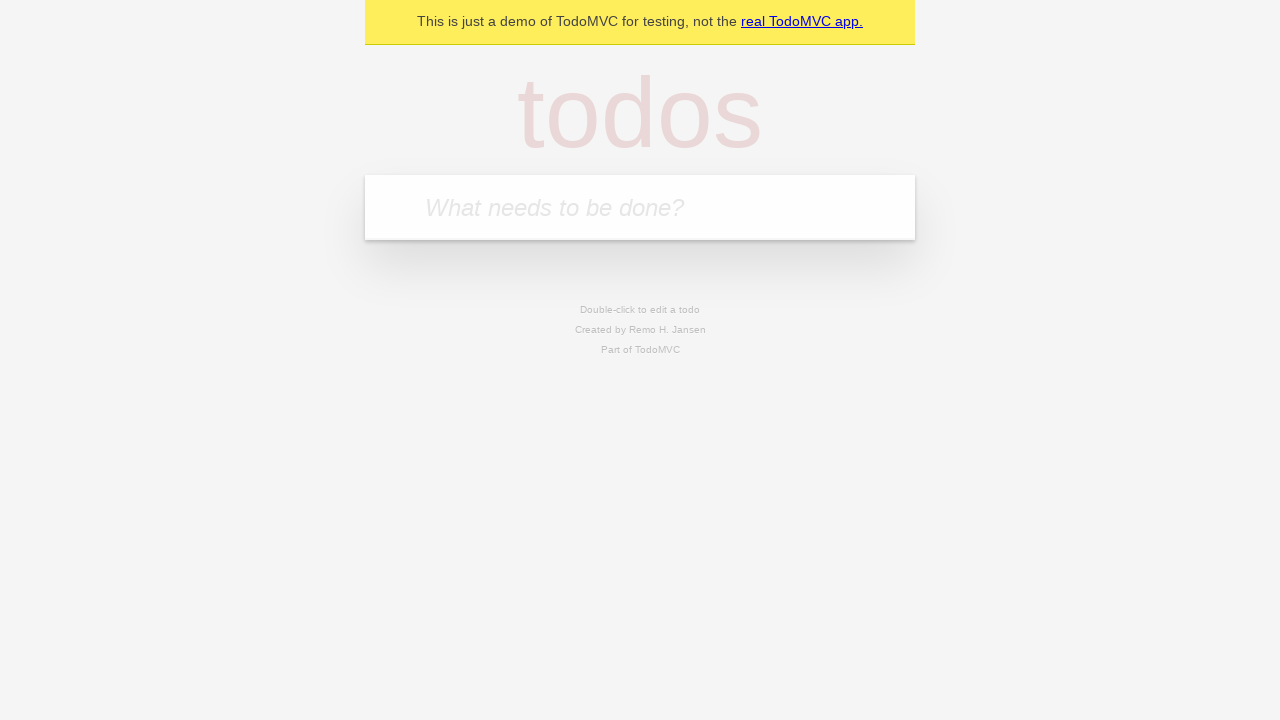

Filled todo input with 'buy some cheese' on internal:attr=[placeholder="What needs to be done?"i]
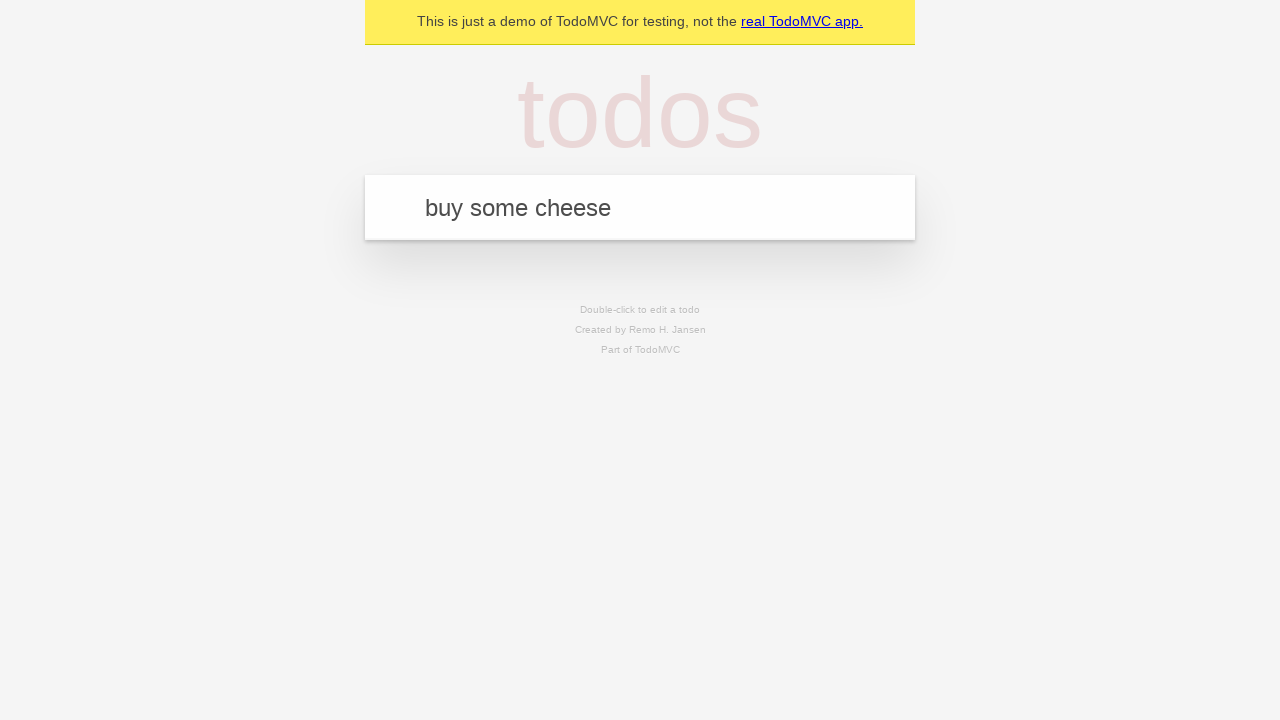

Pressed Enter to create first todo on internal:attr=[placeholder="What needs to be done?"i]
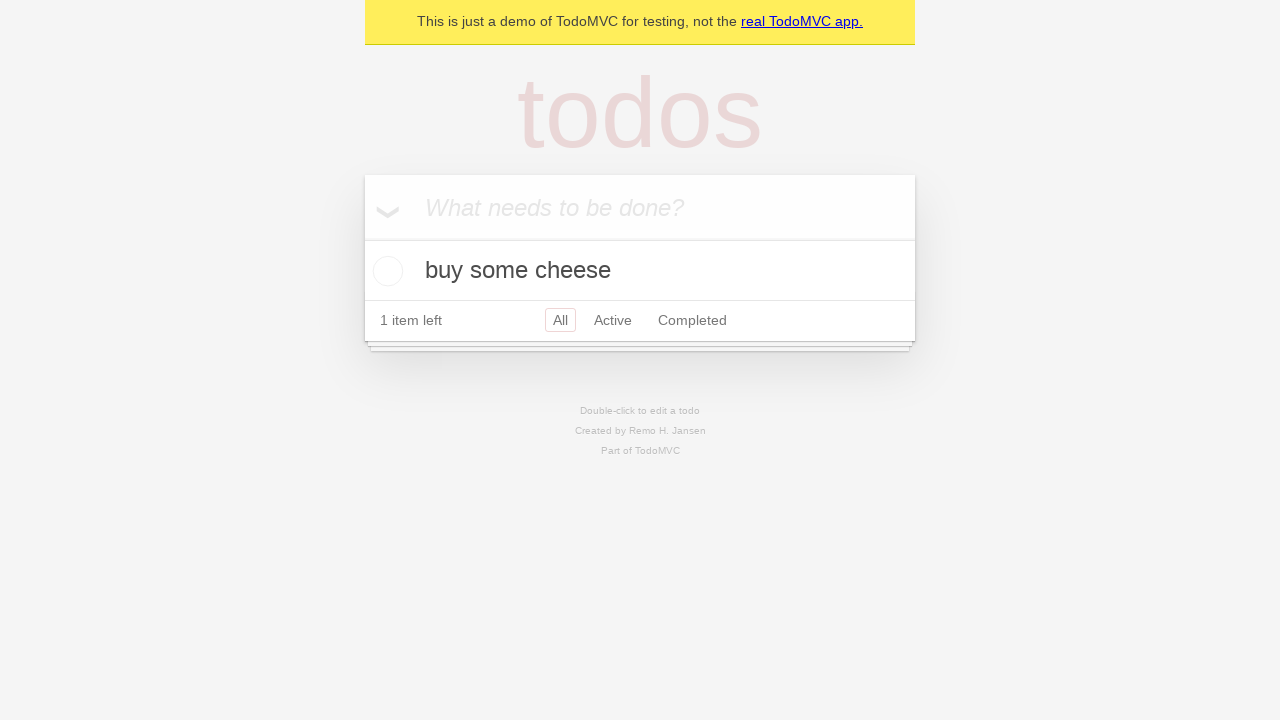

Filled todo input with 'feed the cat' on internal:attr=[placeholder="What needs to be done?"i]
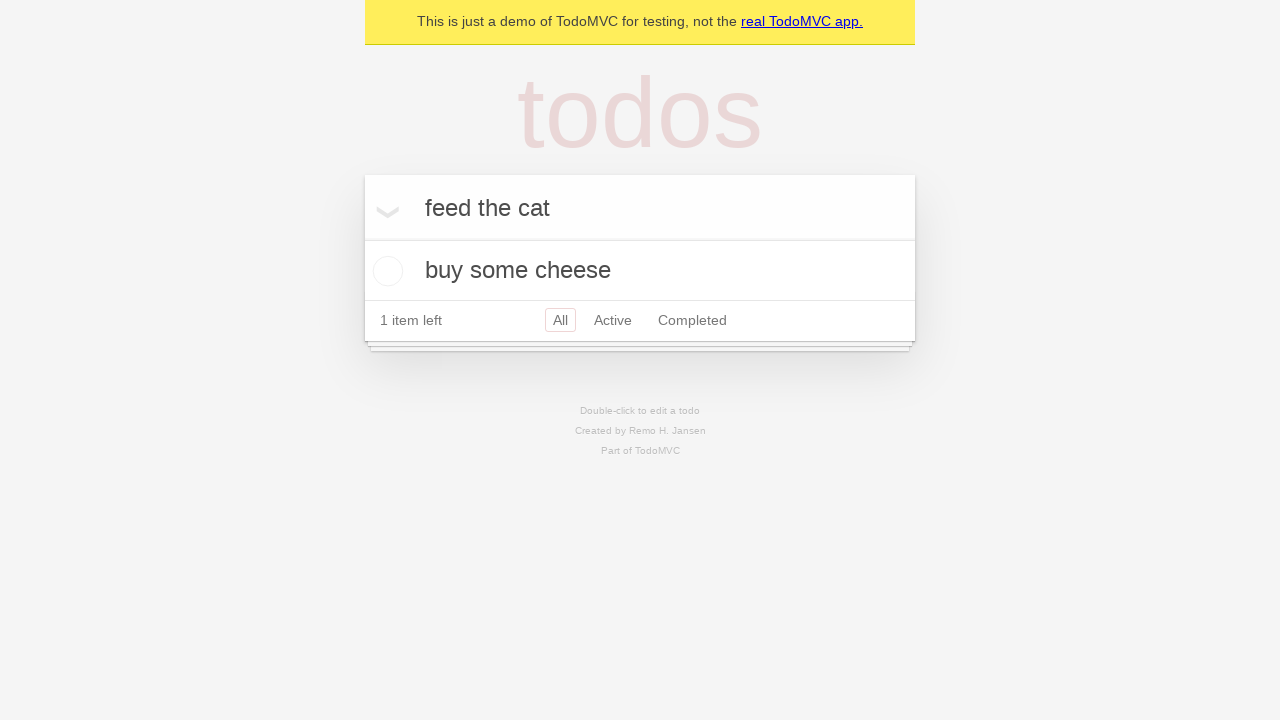

Pressed Enter to create second todo on internal:attr=[placeholder="What needs to be done?"i]
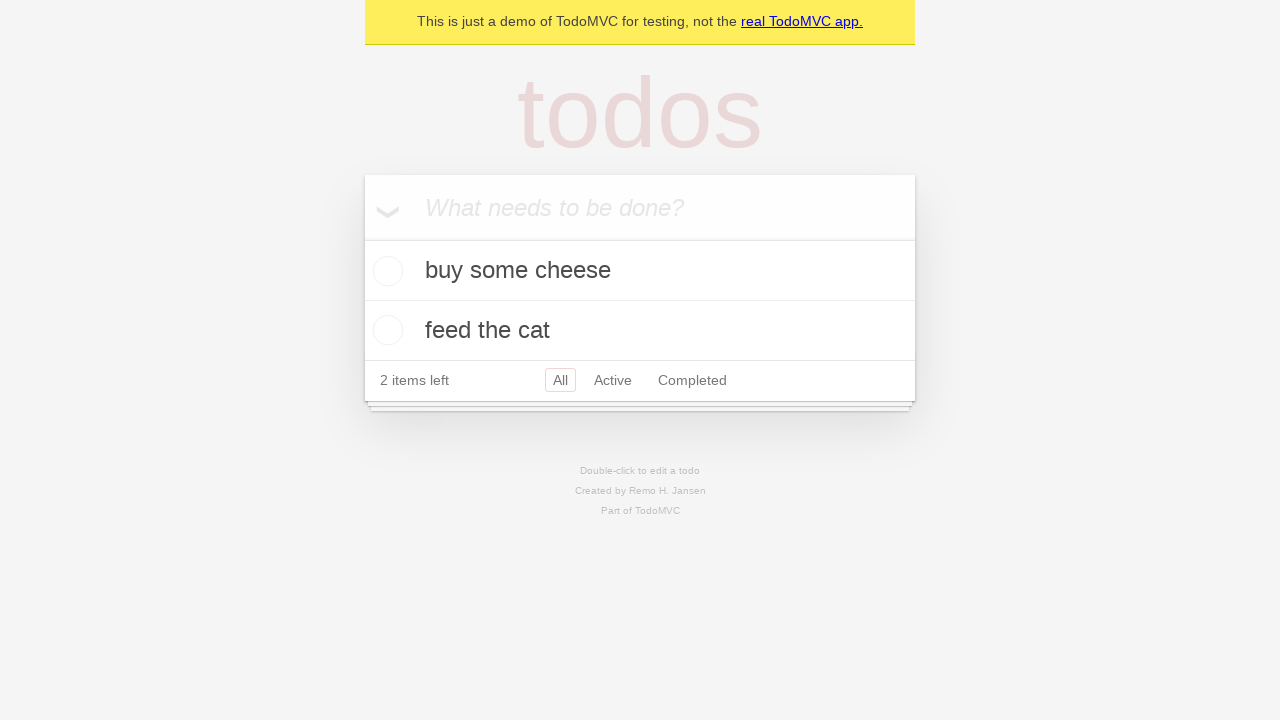

Filled todo input with 'book a doctors appointment' on internal:attr=[placeholder="What needs to be done?"i]
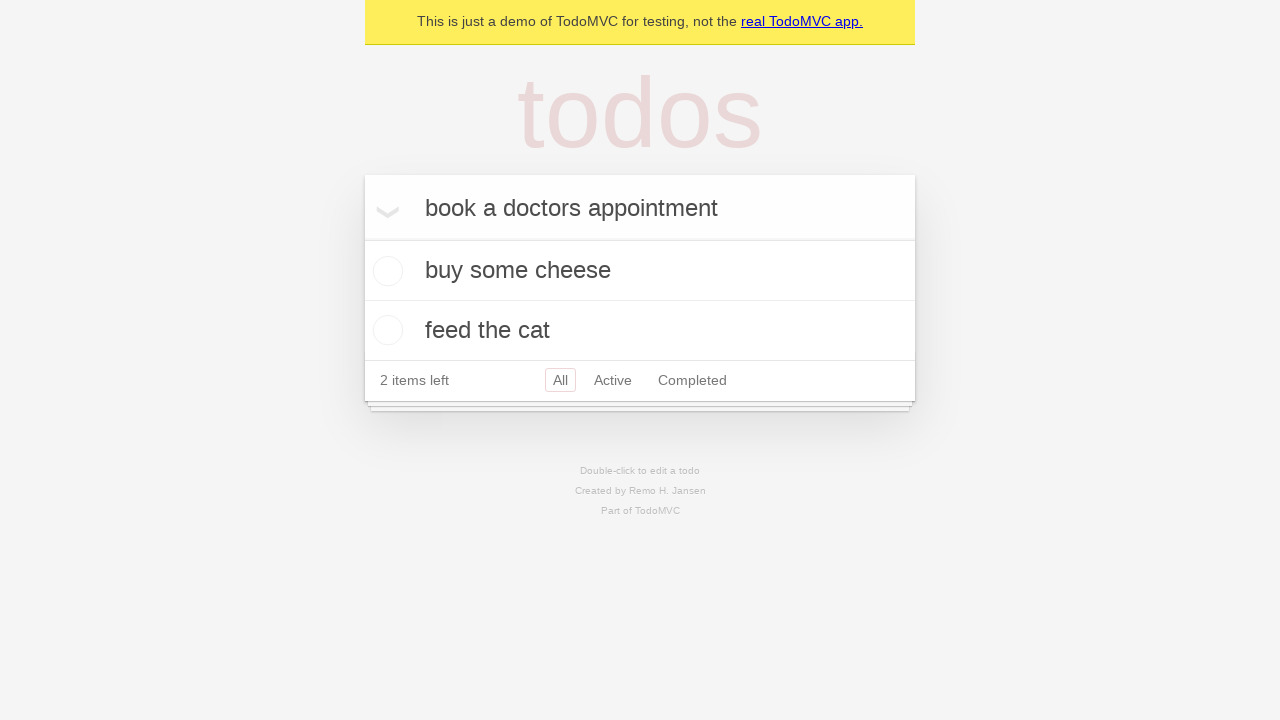

Pressed Enter to create third todo on internal:attr=[placeholder="What needs to be done?"i]
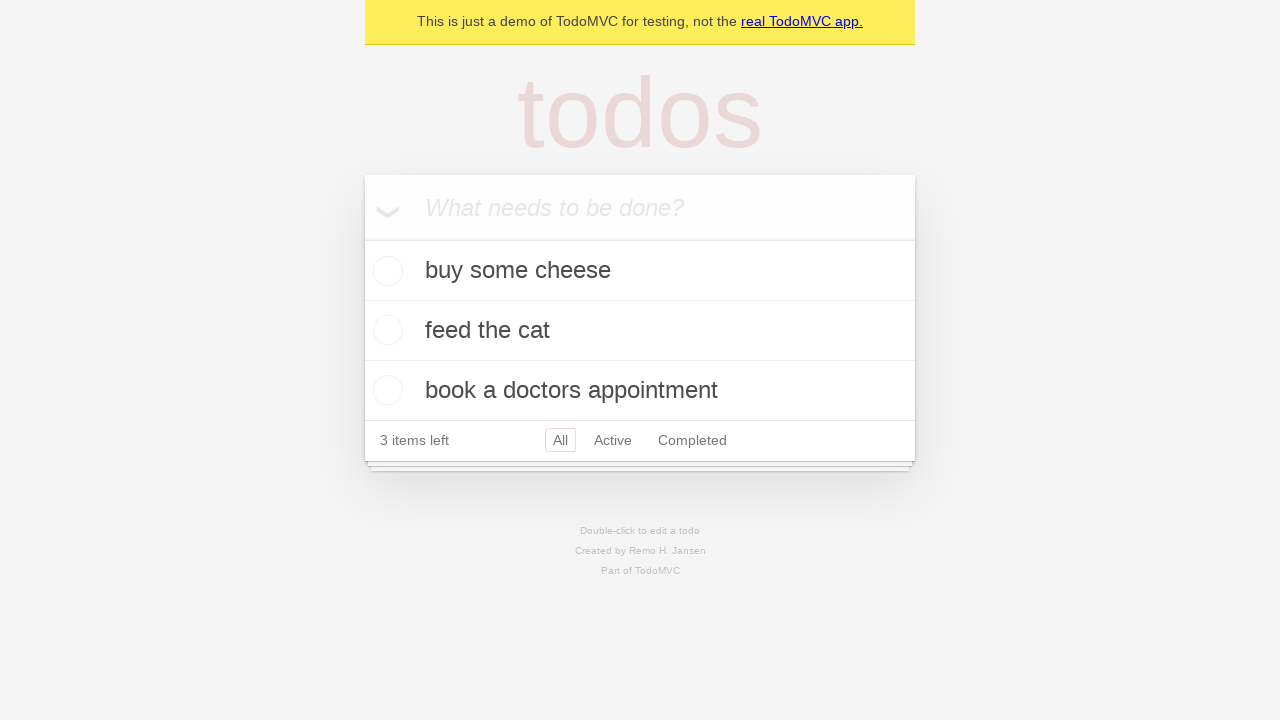

Clicked 'Mark all as complete' checkbox at (362, 238) on internal:label="Mark all as complete"i
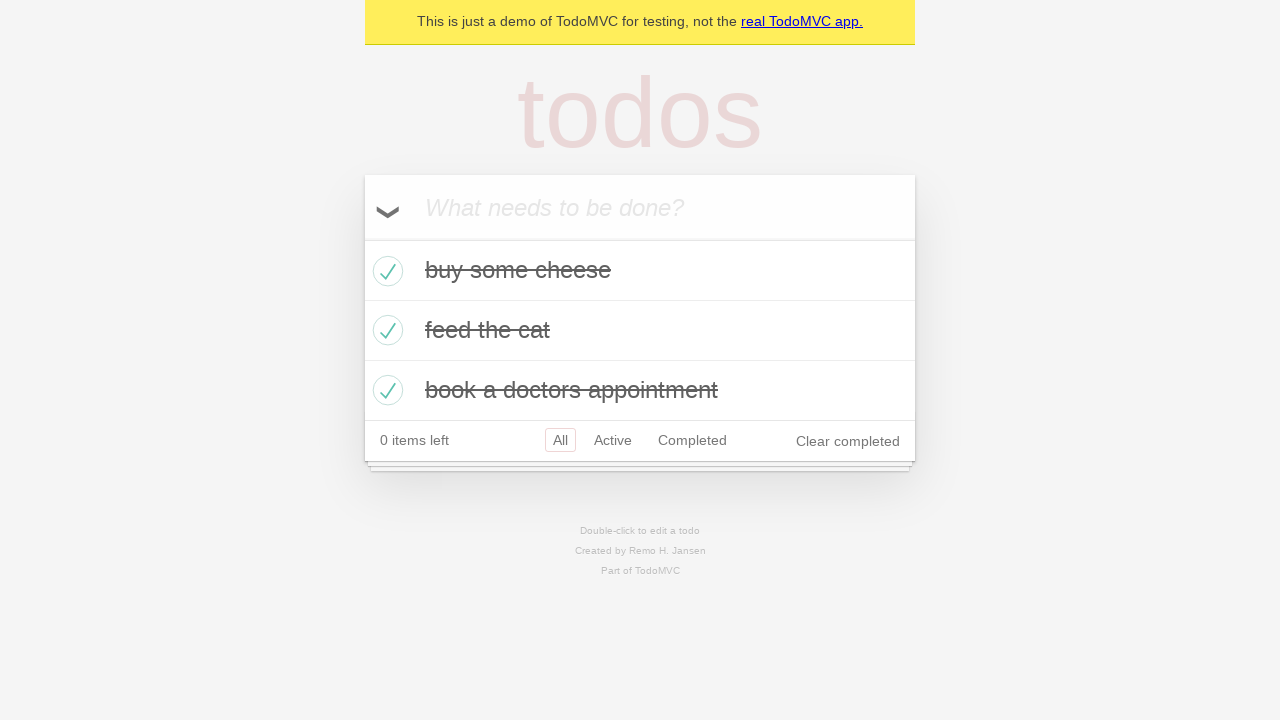

Verified all todos are marked as completed
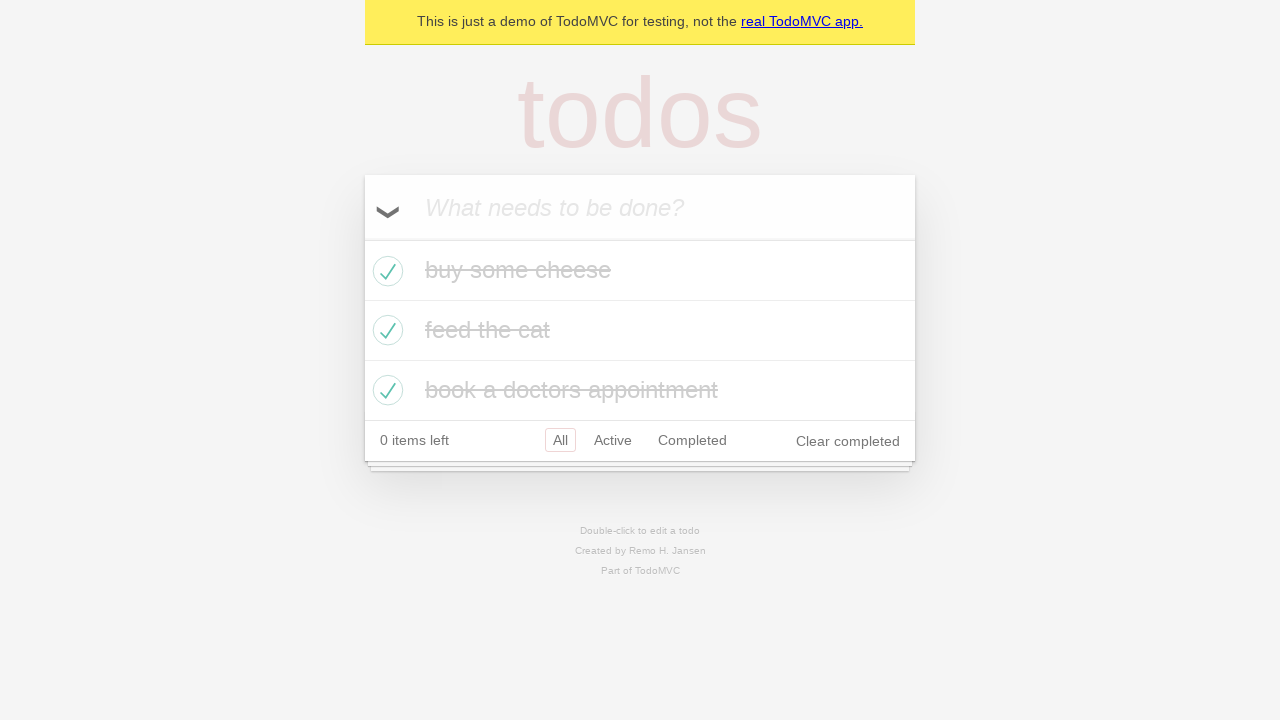

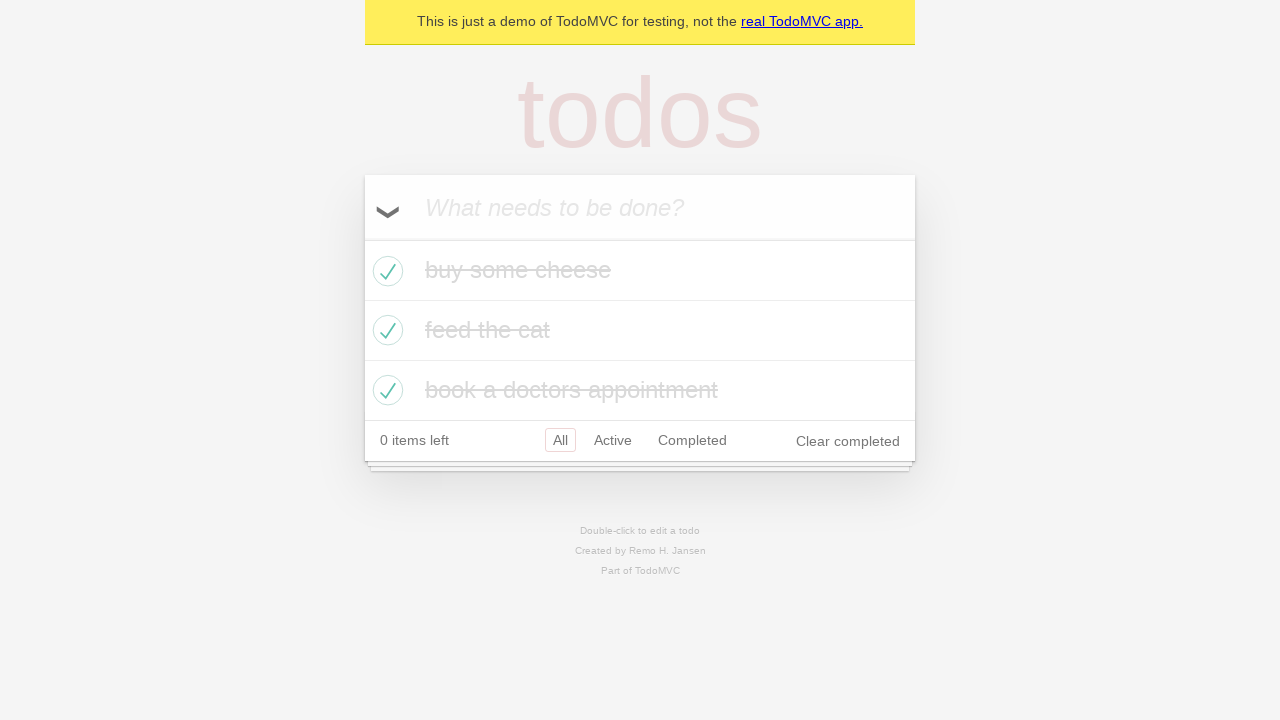